Tests DuckDuckGo search functionality by entering a search query and submitting the form, then verifying the page title contains the search term

Starting URL: https://duckduckgo.com/

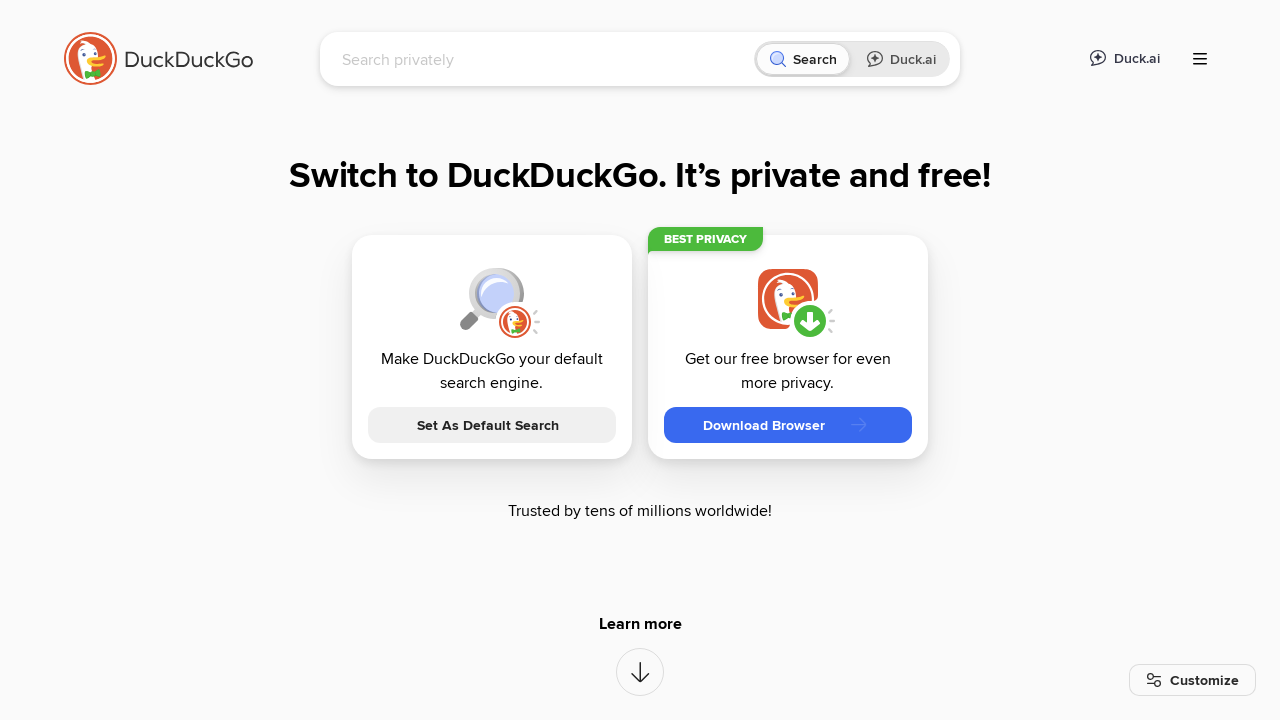

Filled search box with 'JavaStart' on input[name='q']
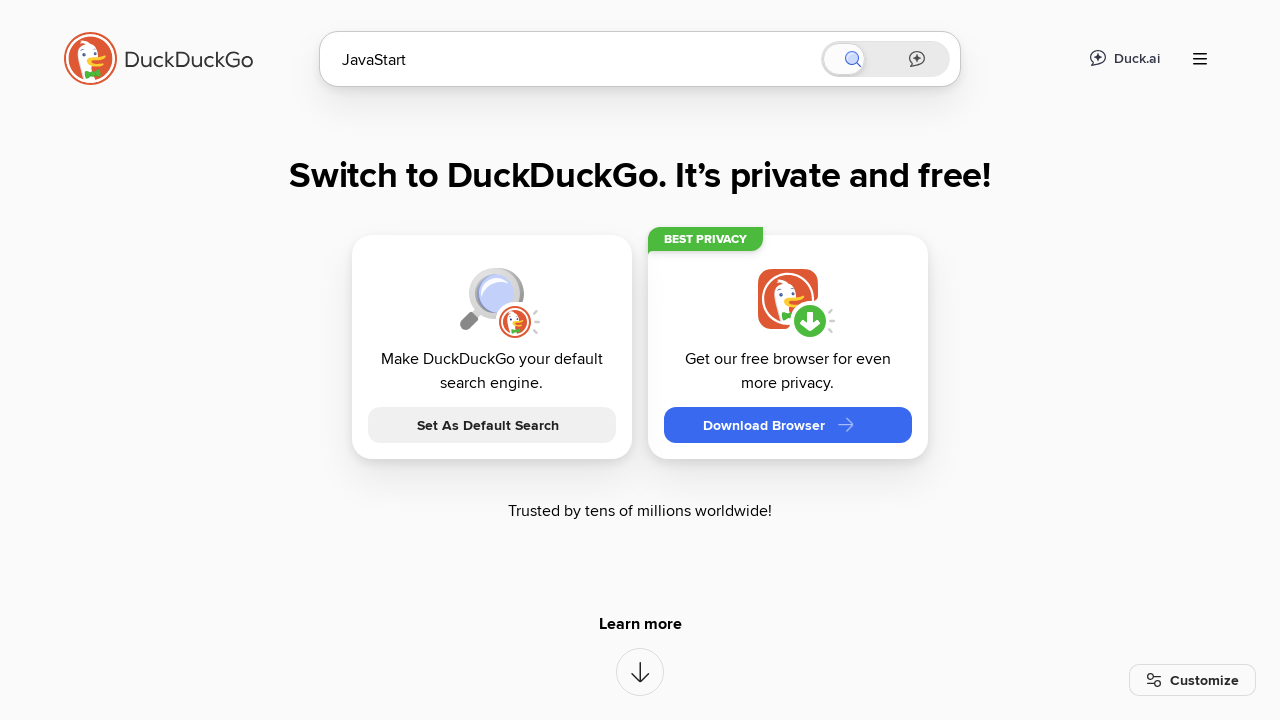

Submitted search form by pressing Enter on input[name='q']
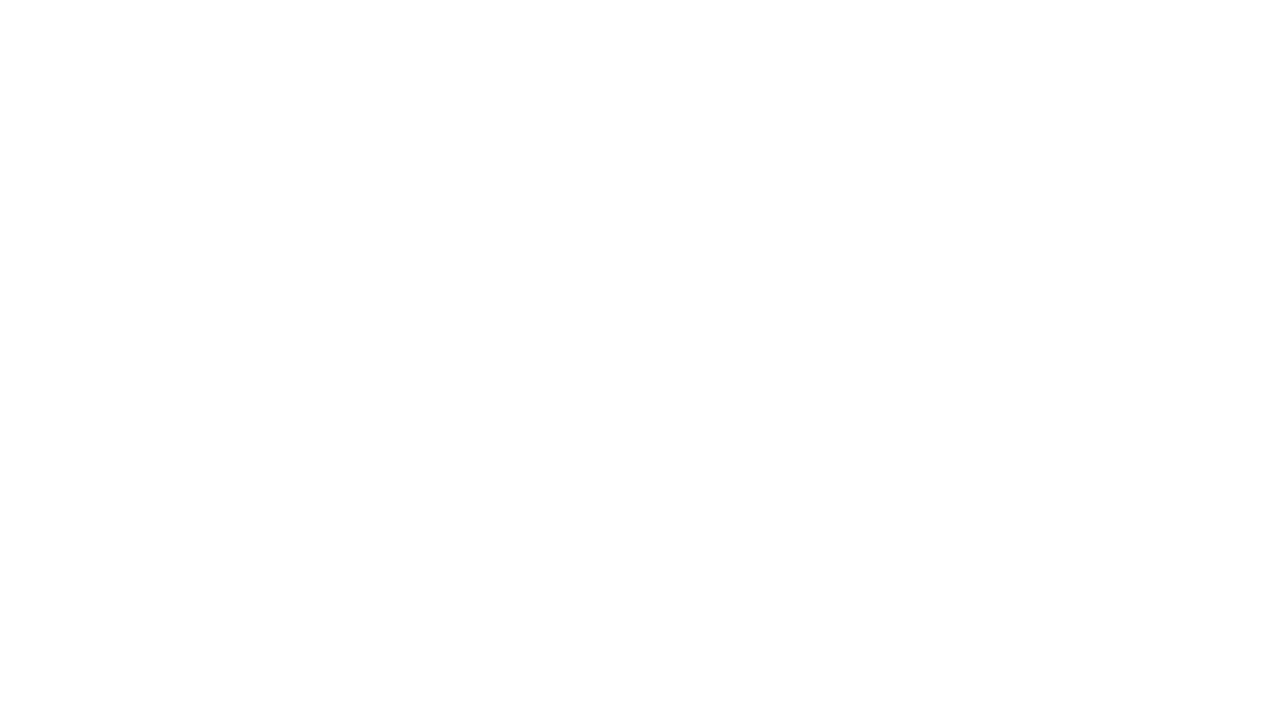

Page DOM content loaded
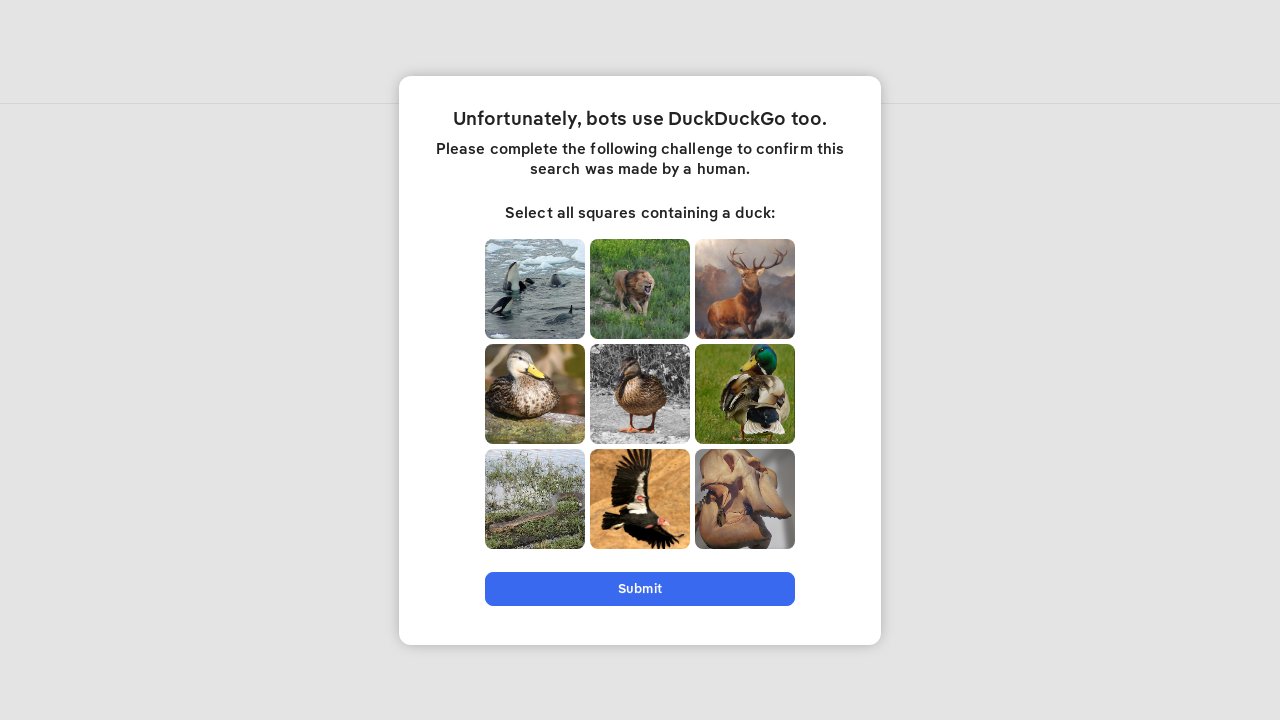

Verified page title contains 'JavaStart'
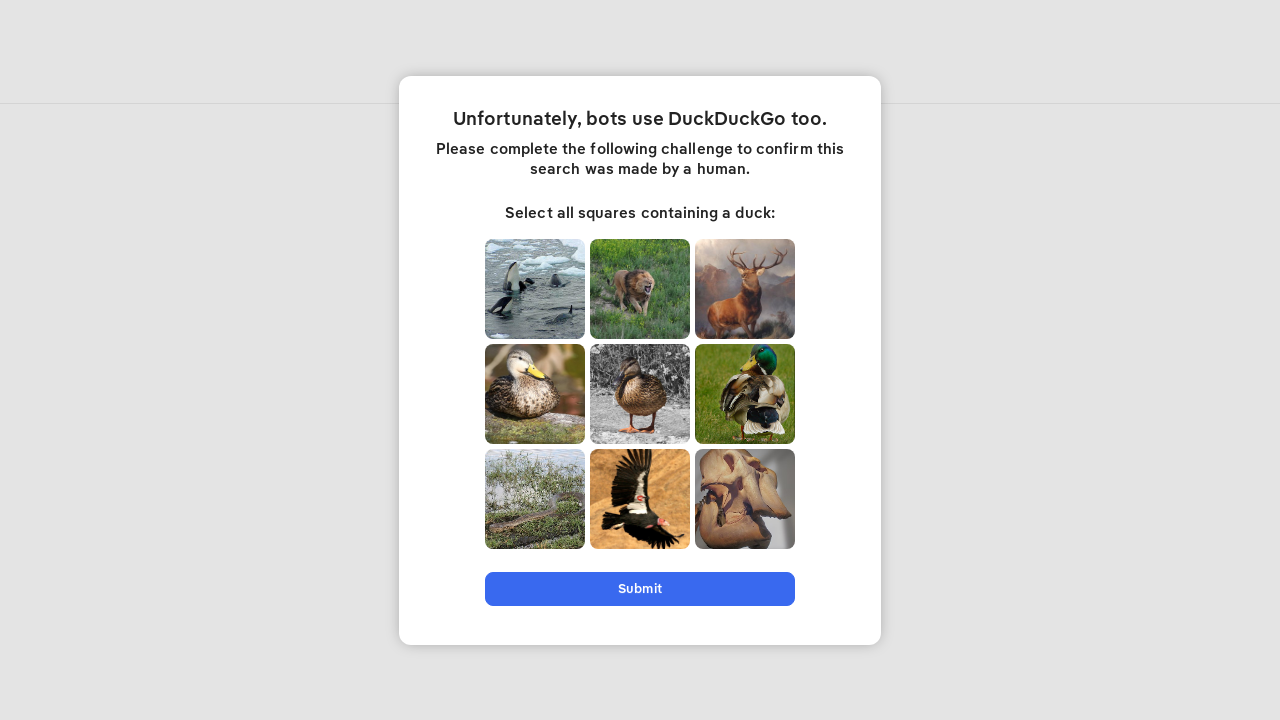

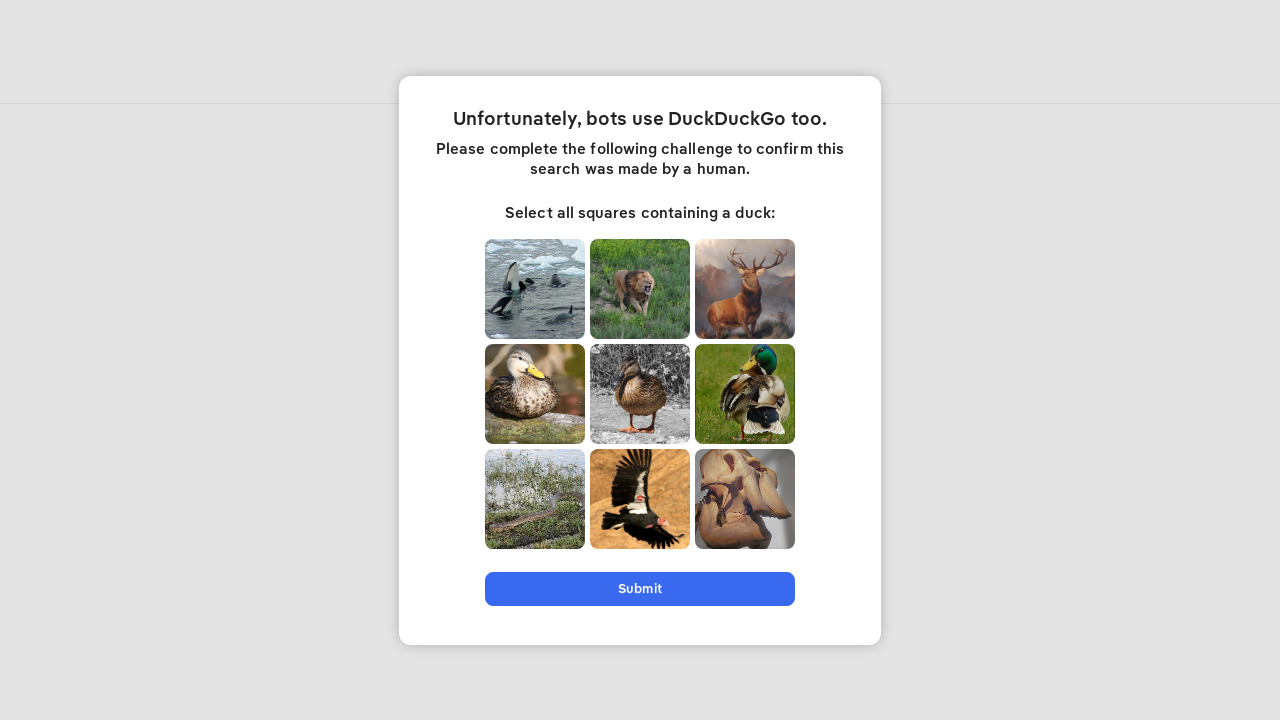